Tests alert handling functionality by clicking a button that triggers an alert, retrieving the alert text, and accepting the alert

Starting URL: http://omayo.blogspot.com/

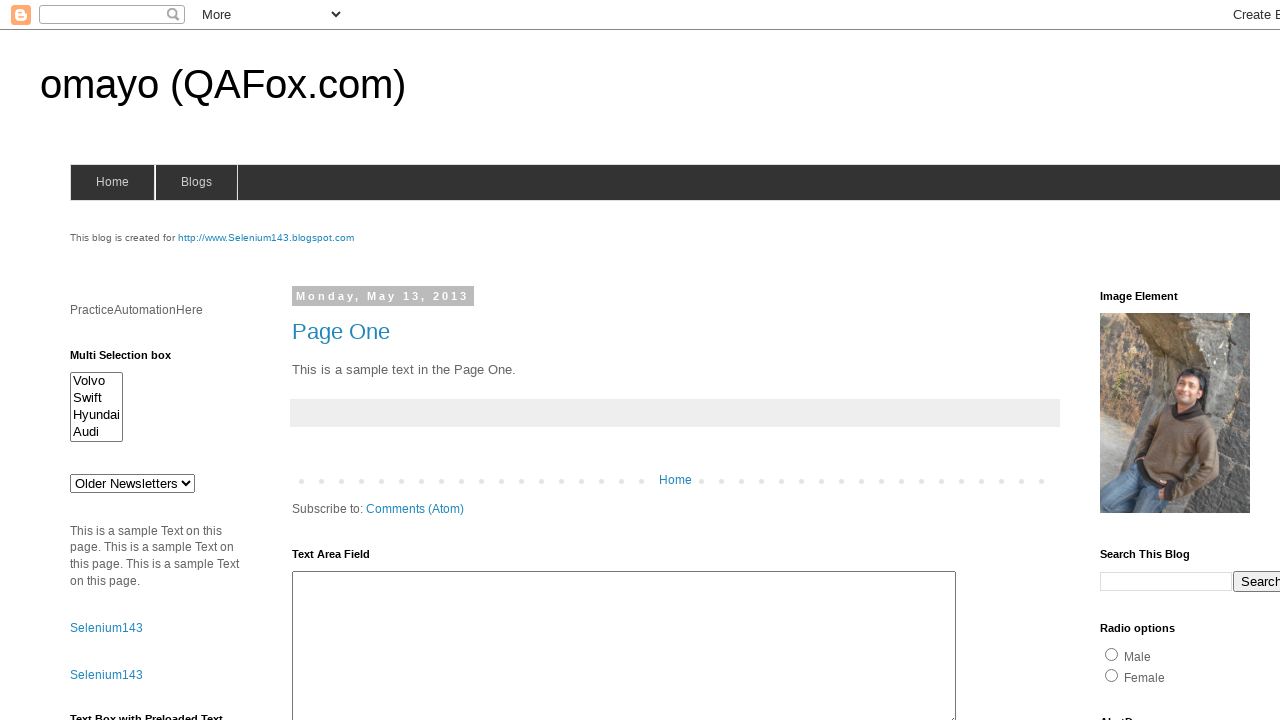

Clicked button with id 'alert1' to trigger alert at (1154, 361) on #alert1
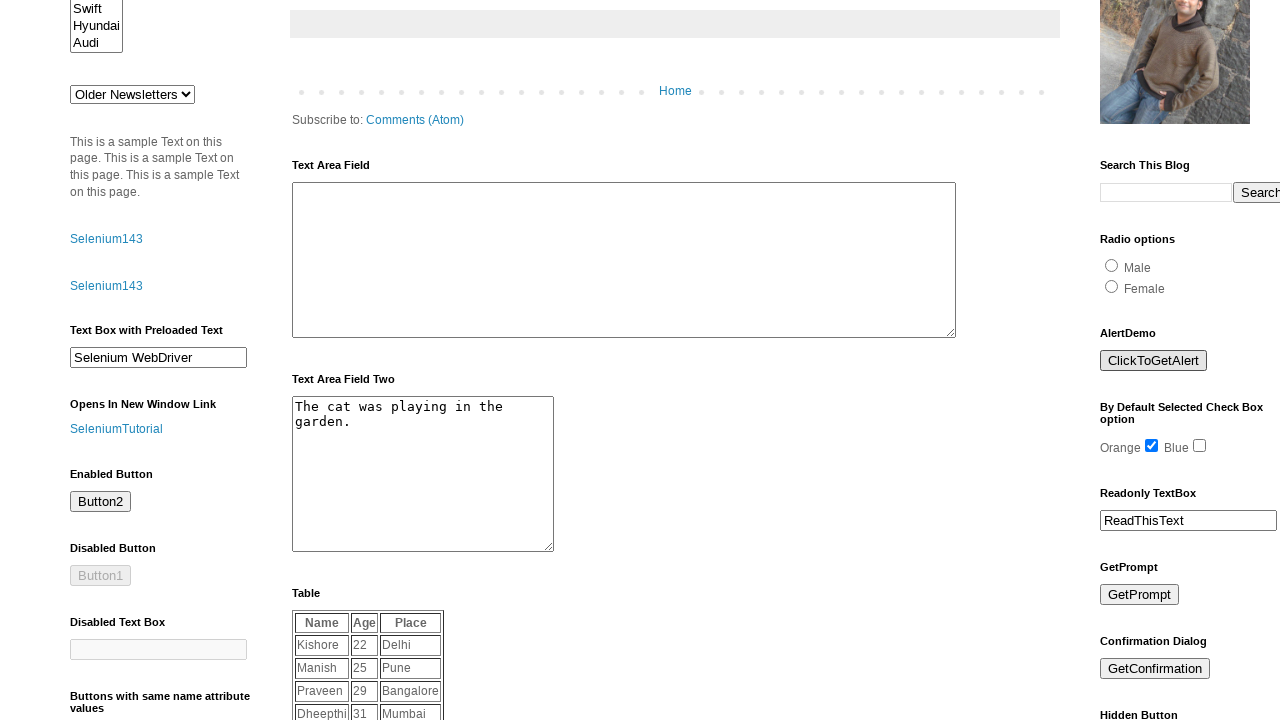

Set up dialog event handler to accept alerts
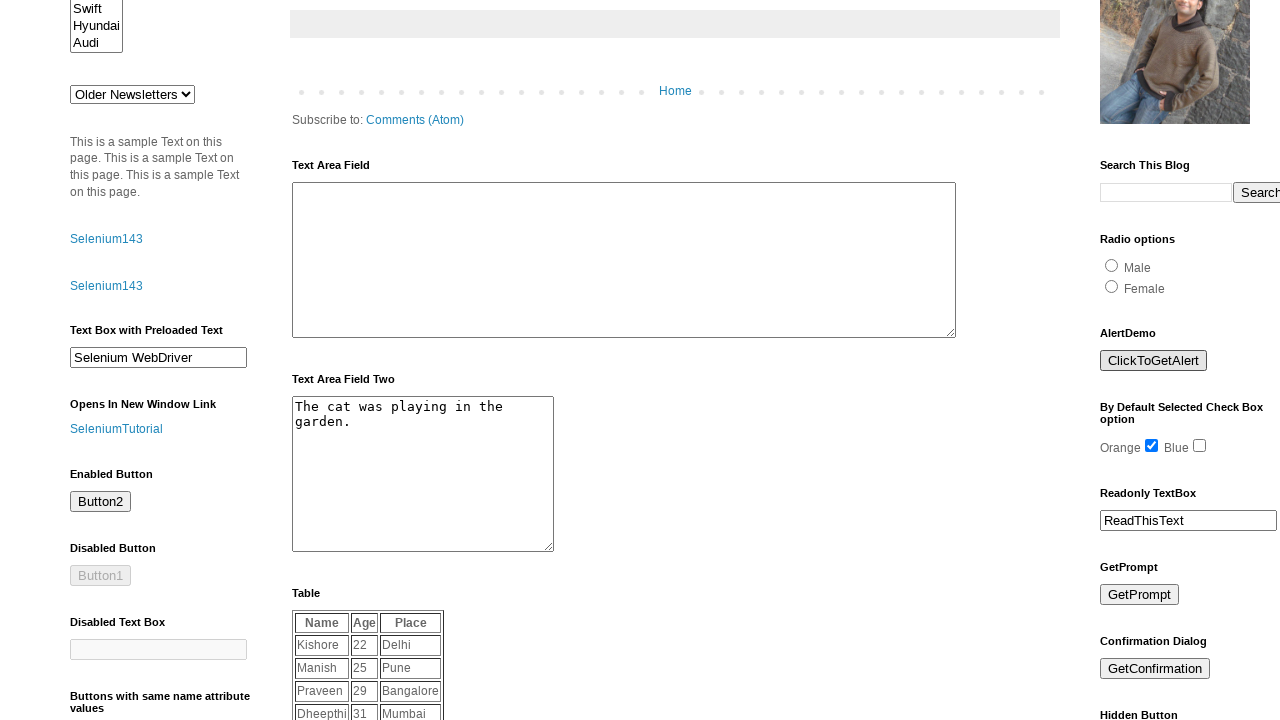

Clicked button again to ensure alert appears at (1154, 361) on #alert1
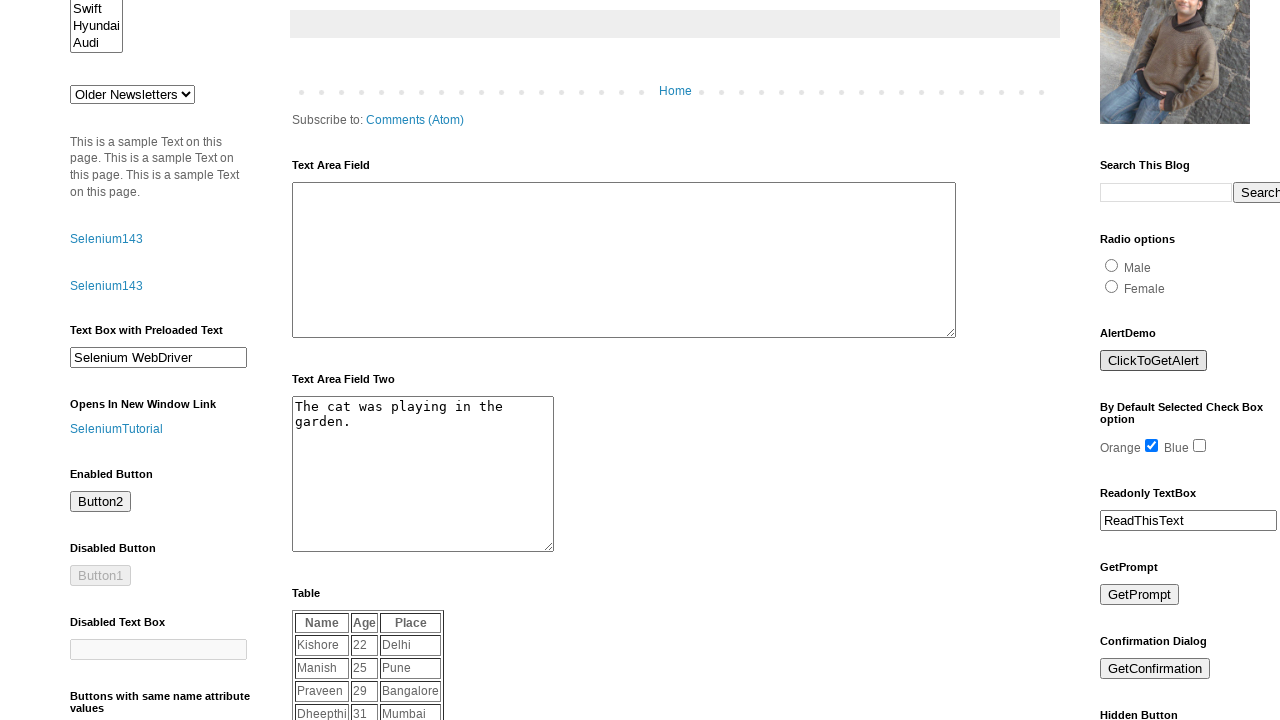

Alert dialog event captured
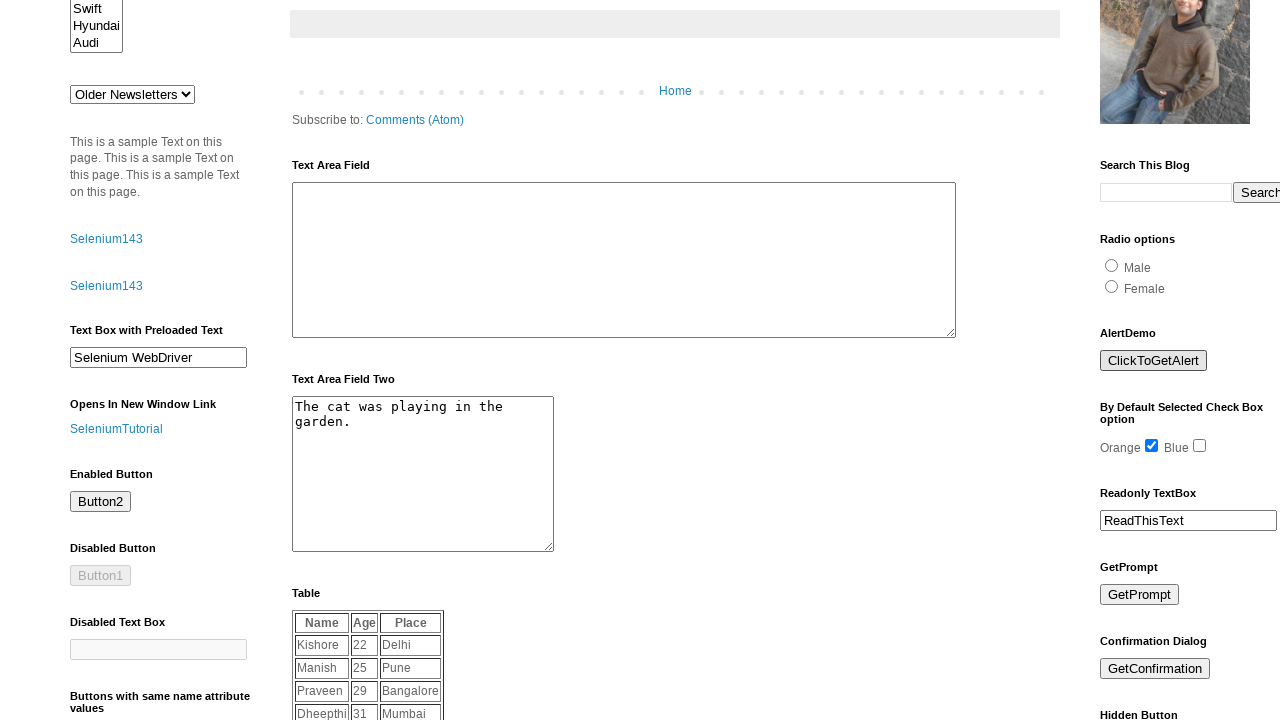

Retrieved alert text: Hello
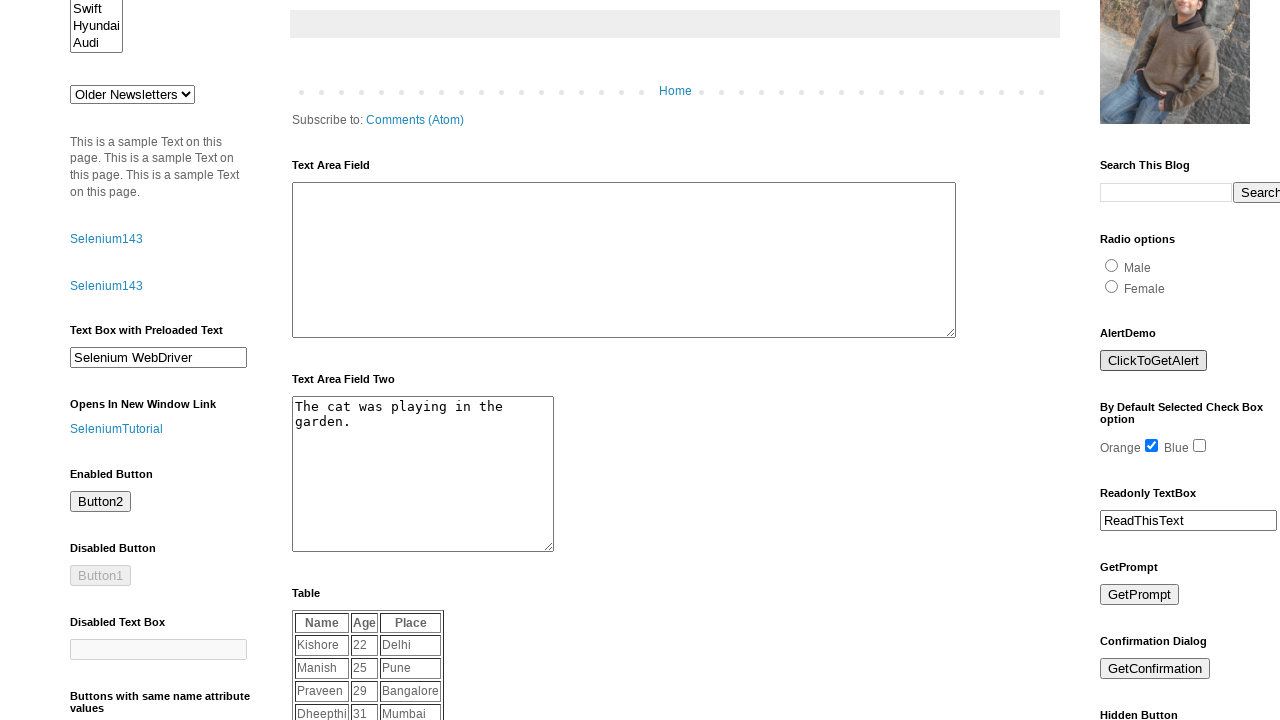

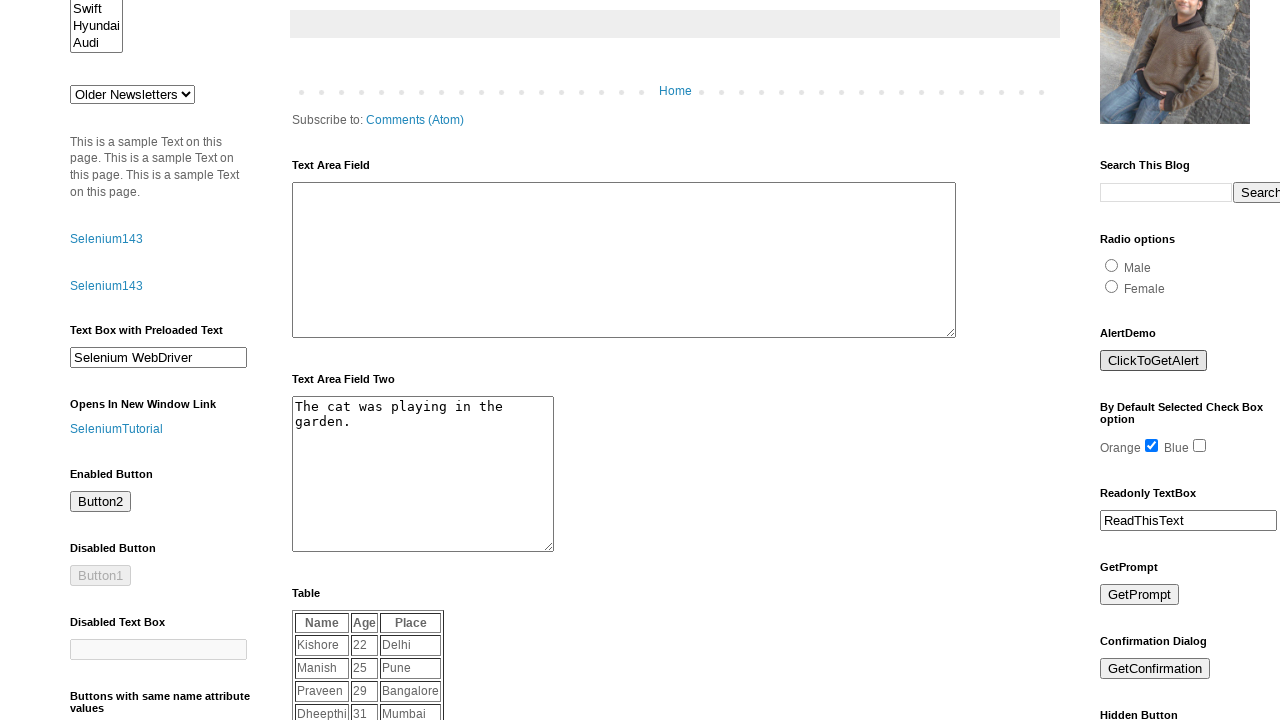